Tests checkbox functionality by navigating to the checkboxes page and checking an unchecked checkbox

Starting URL: https://practice.cydeo.com

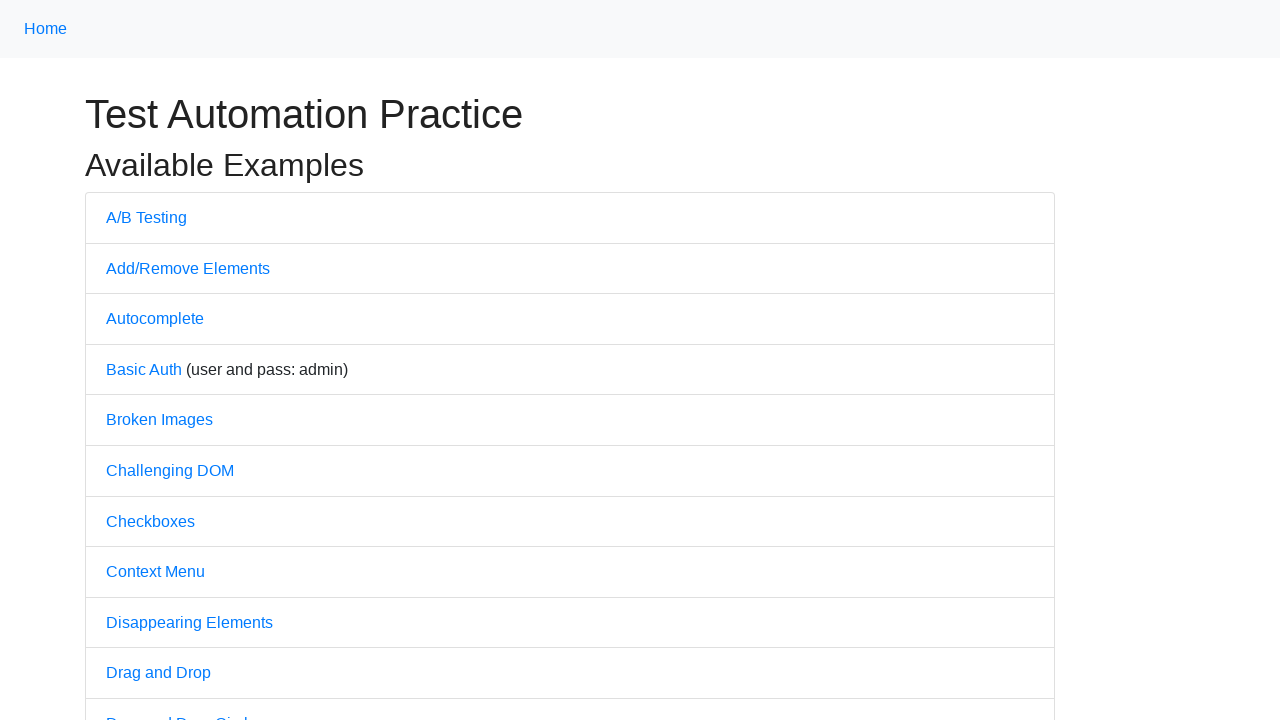

Clicked on the Checkboxes link at (150, 521) on text='Checkboxes'
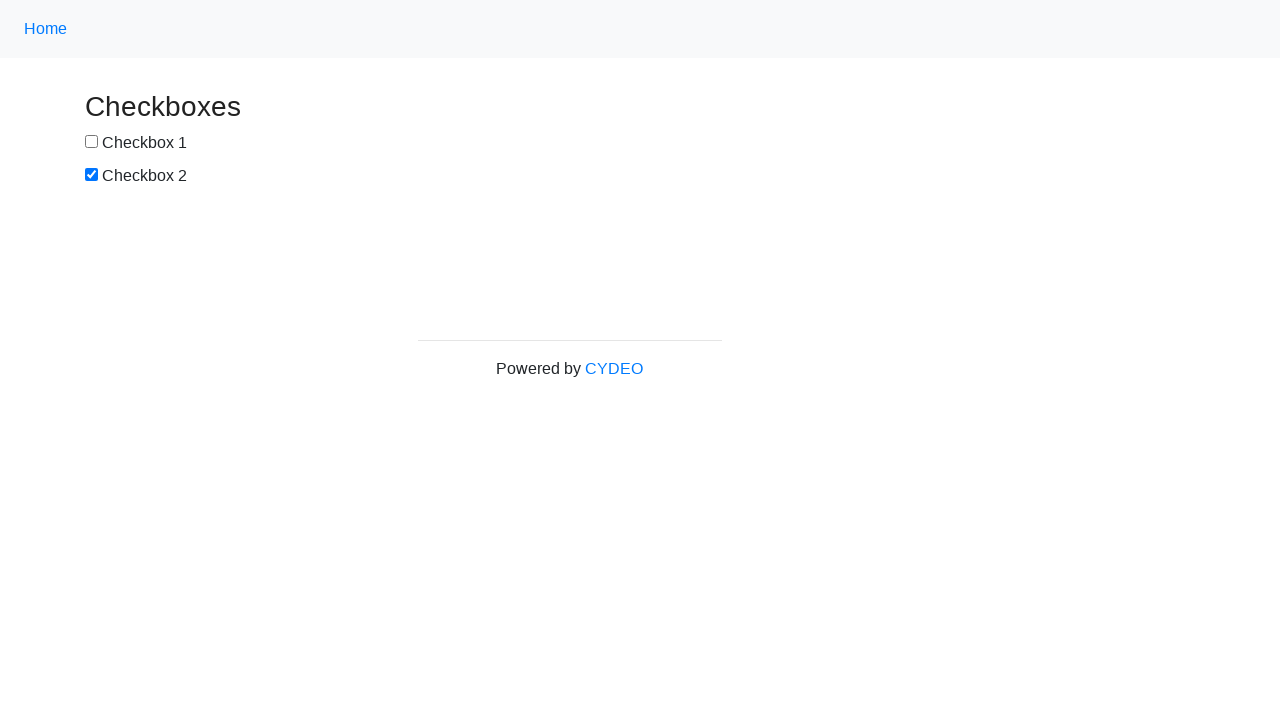

Checkboxes page loaded and #box1 element is visible
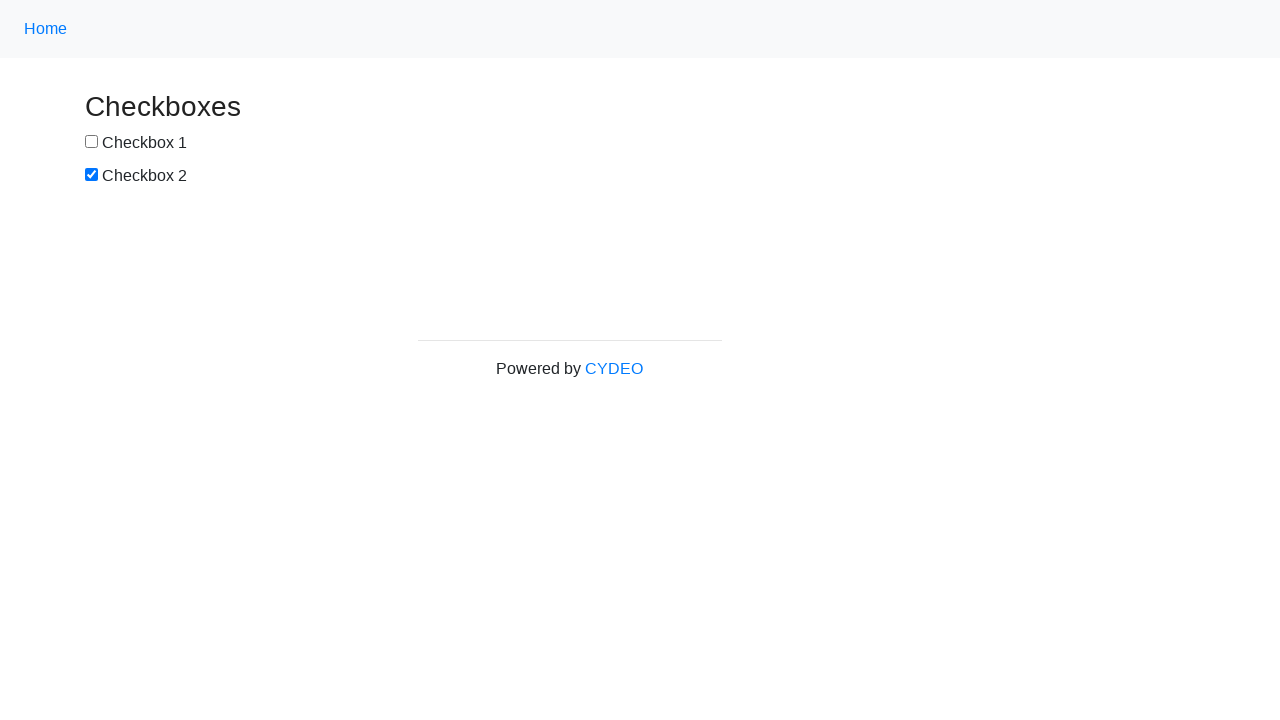

Checked the first checkbox (#box1) at (92, 142) on #box1
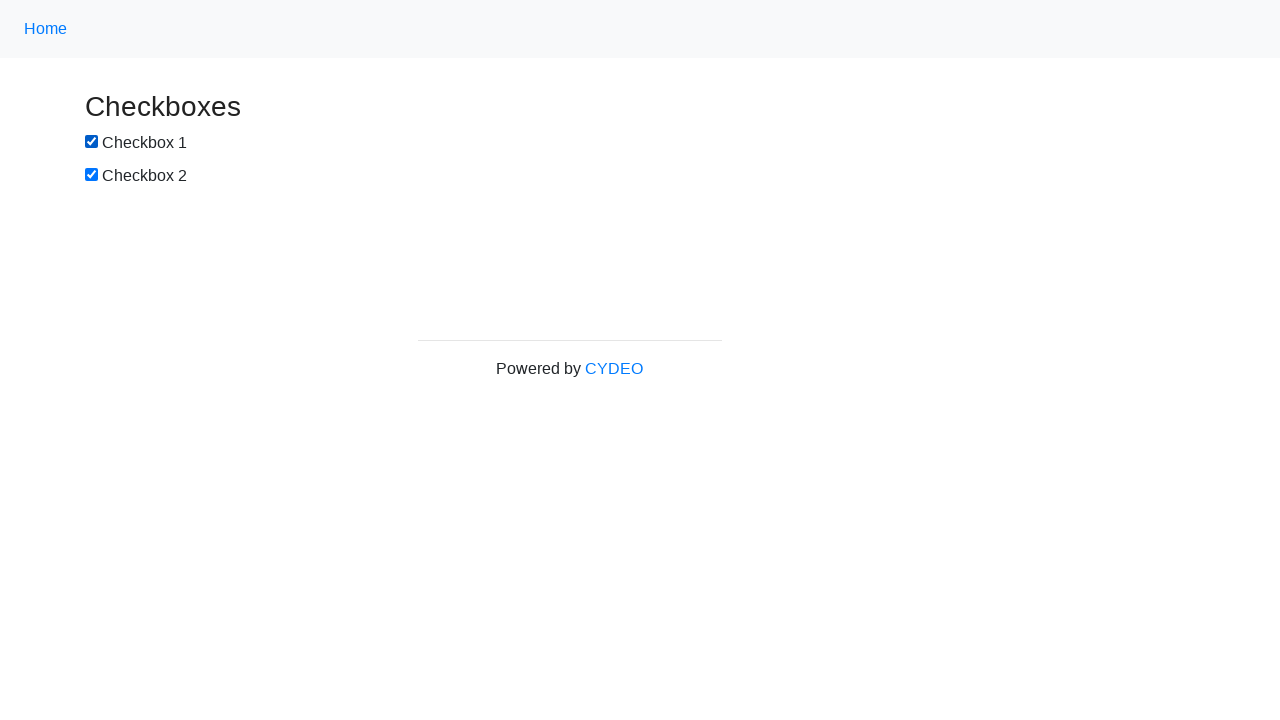

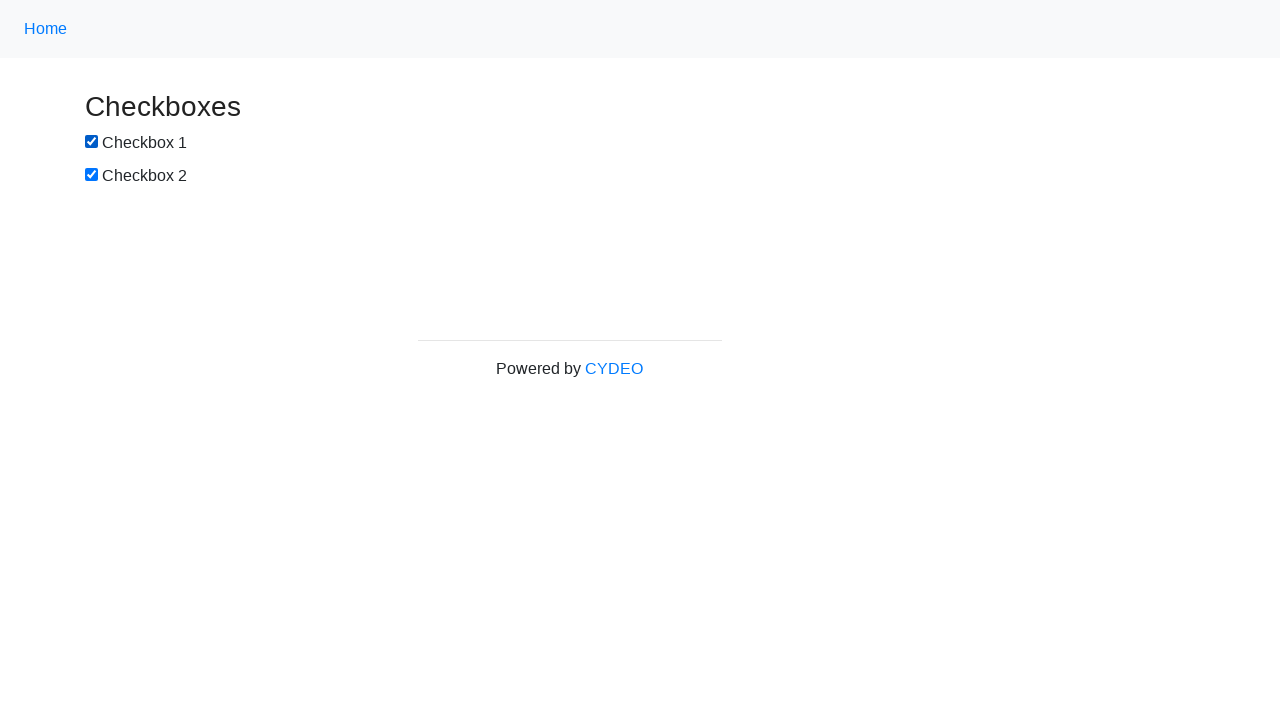